Tests hover functionality by hovering over a button and clicking a link that appears

Starting URL: https://rahulshettyacademy.com/AutomationPractice/

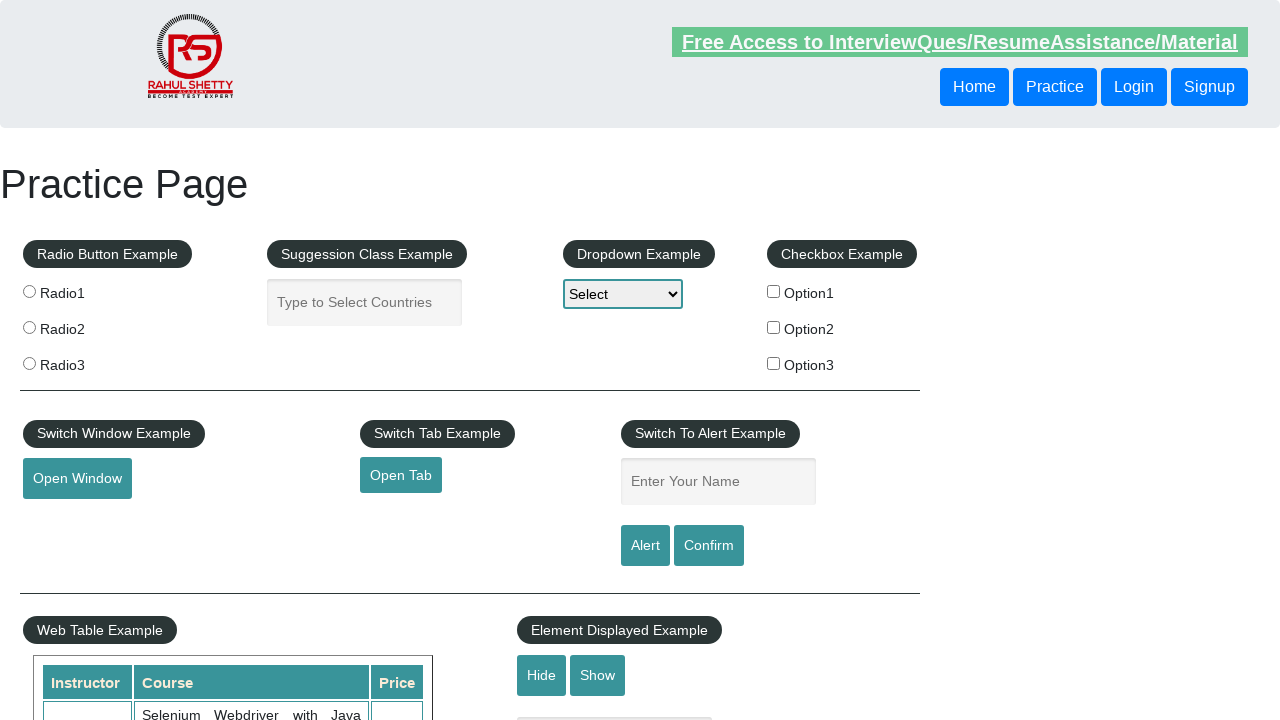

Hovered over the mouse hover button at (83, 361) on button[id='mousehover']
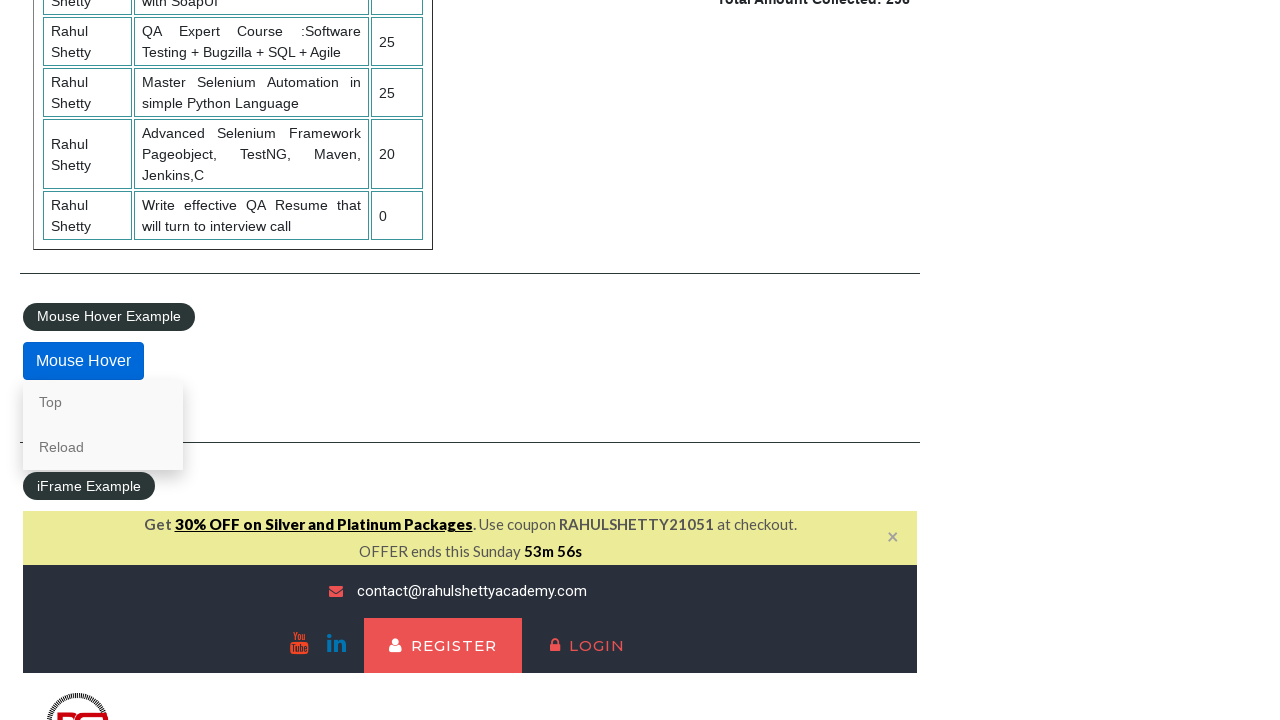

Clicked the 'Top' link that appeared on hover at (103, 402) on a[href='#top']
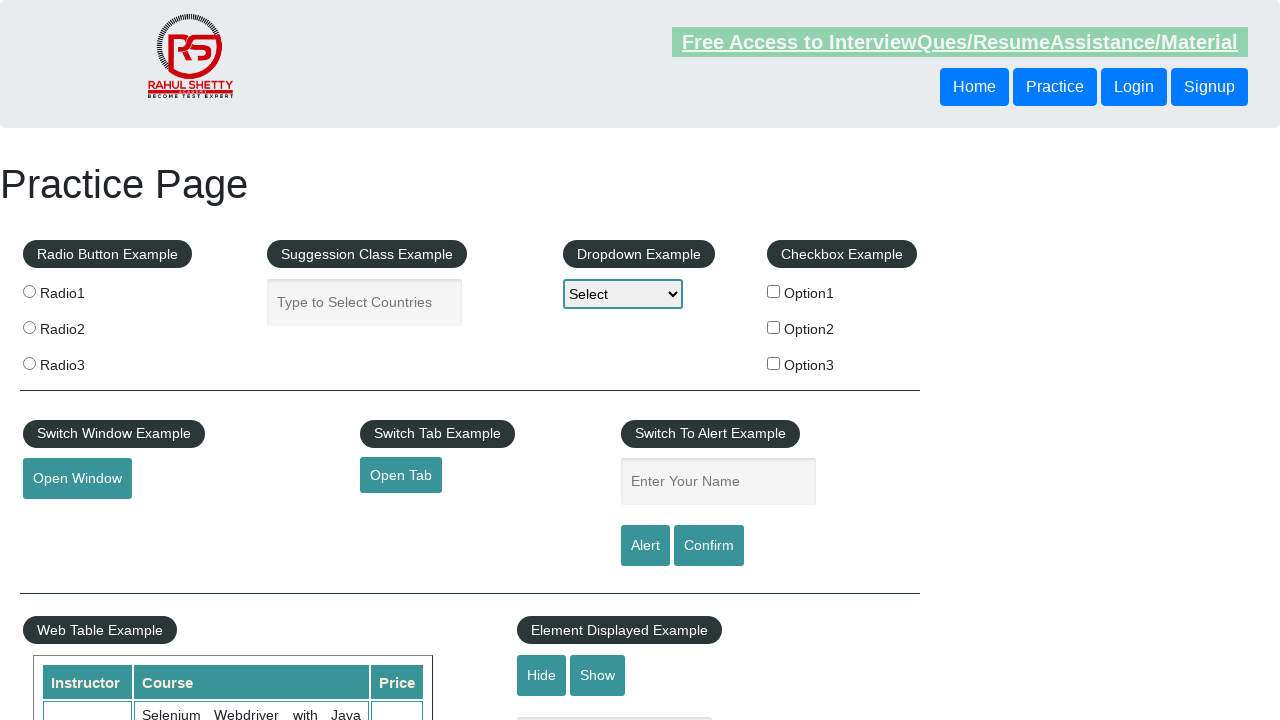

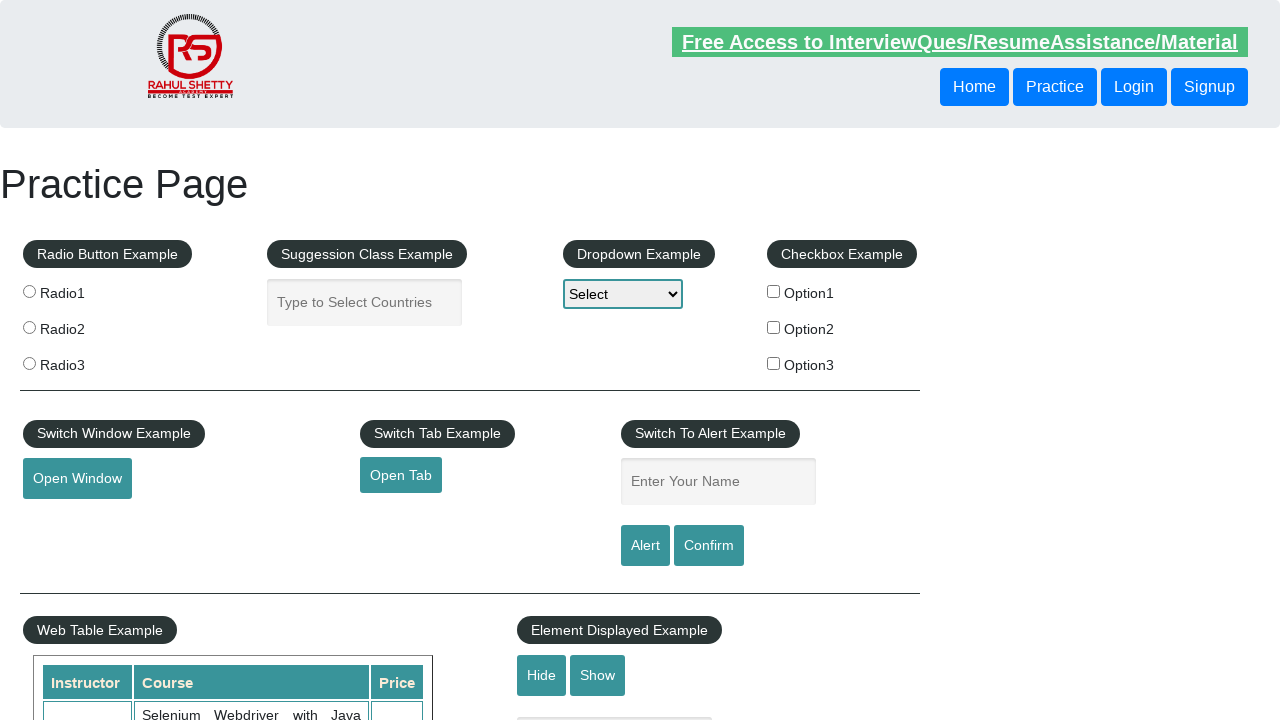